Tests link functionality on a practice page by counting links in different sections and opening footer links in new tabs, then switching through each tab to verify the pages loaded

Starting URL: https://rahulshettyacademy.com/AutomationPractice/

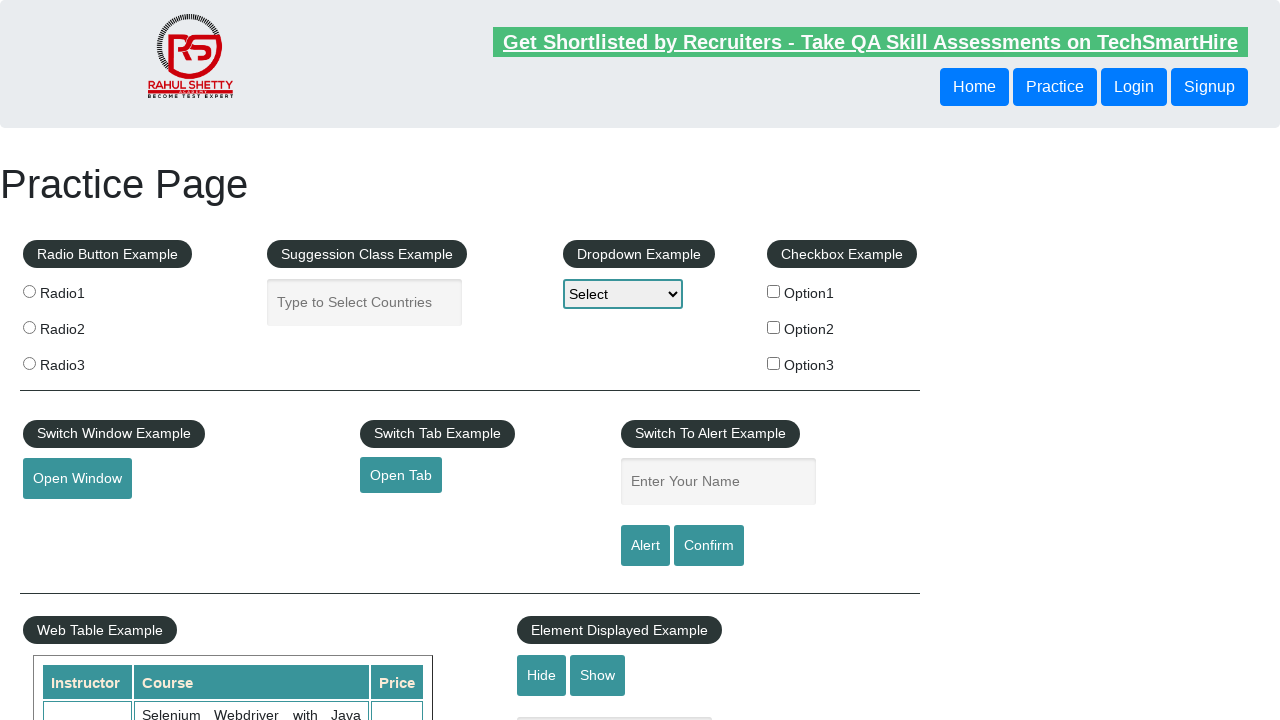

Waited for footer element #gf-BIG to load
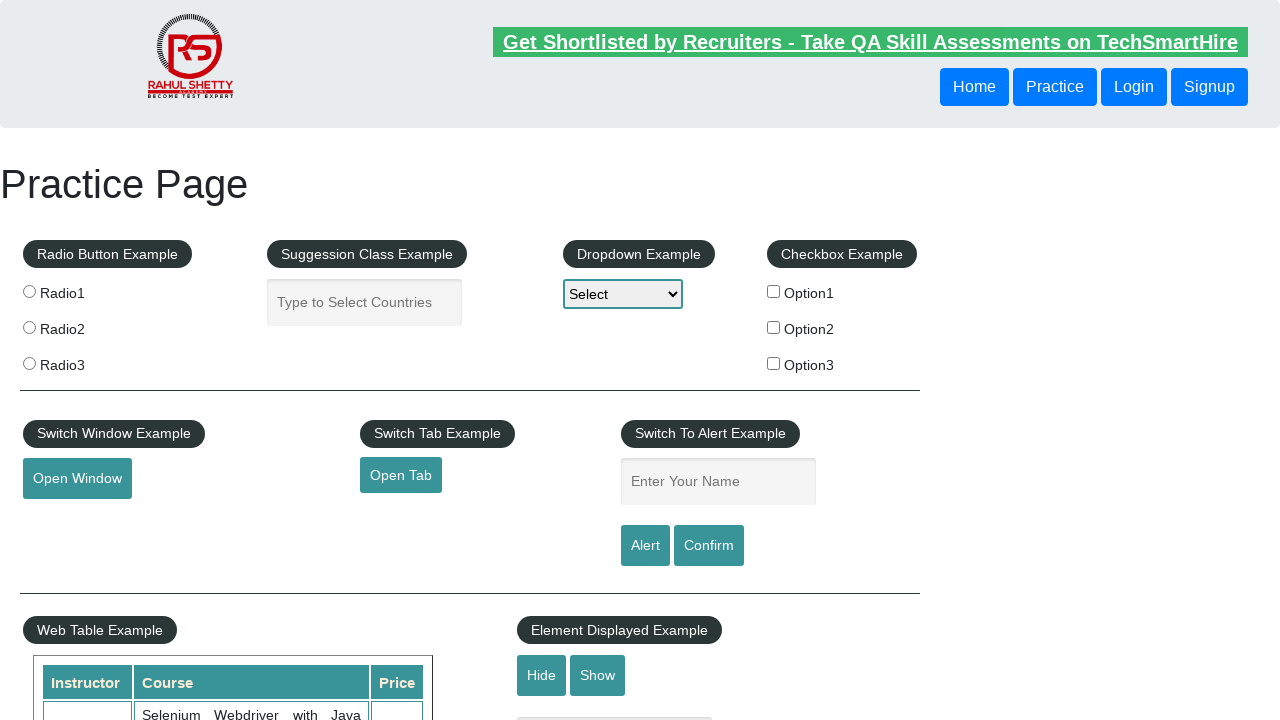

Located footer element #gf-BIG
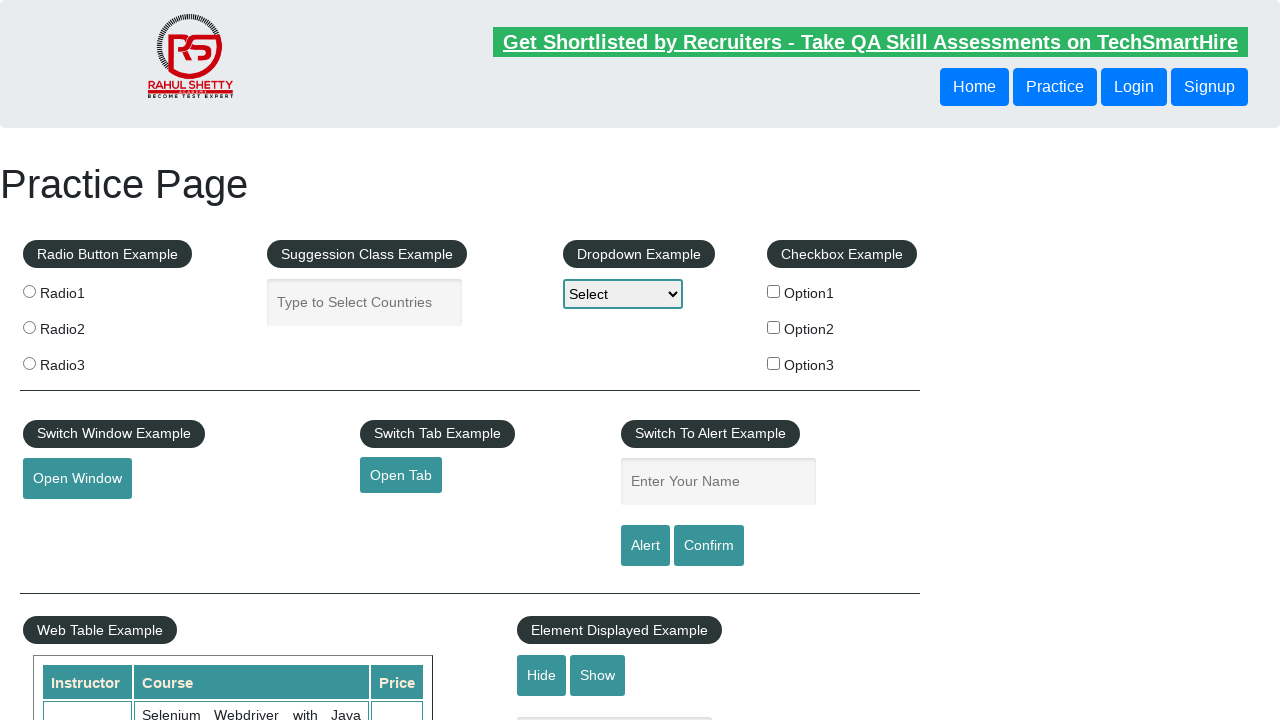

Located first unordered list in footer
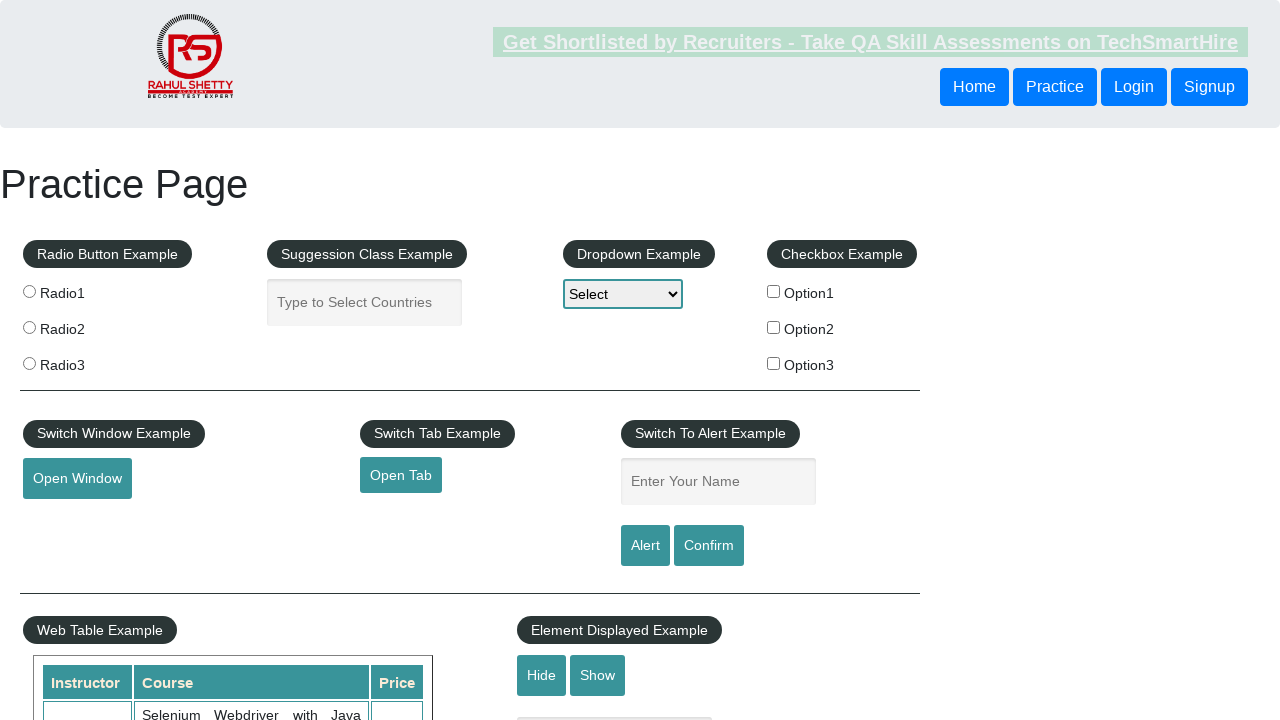

Found 5 links in first footer section
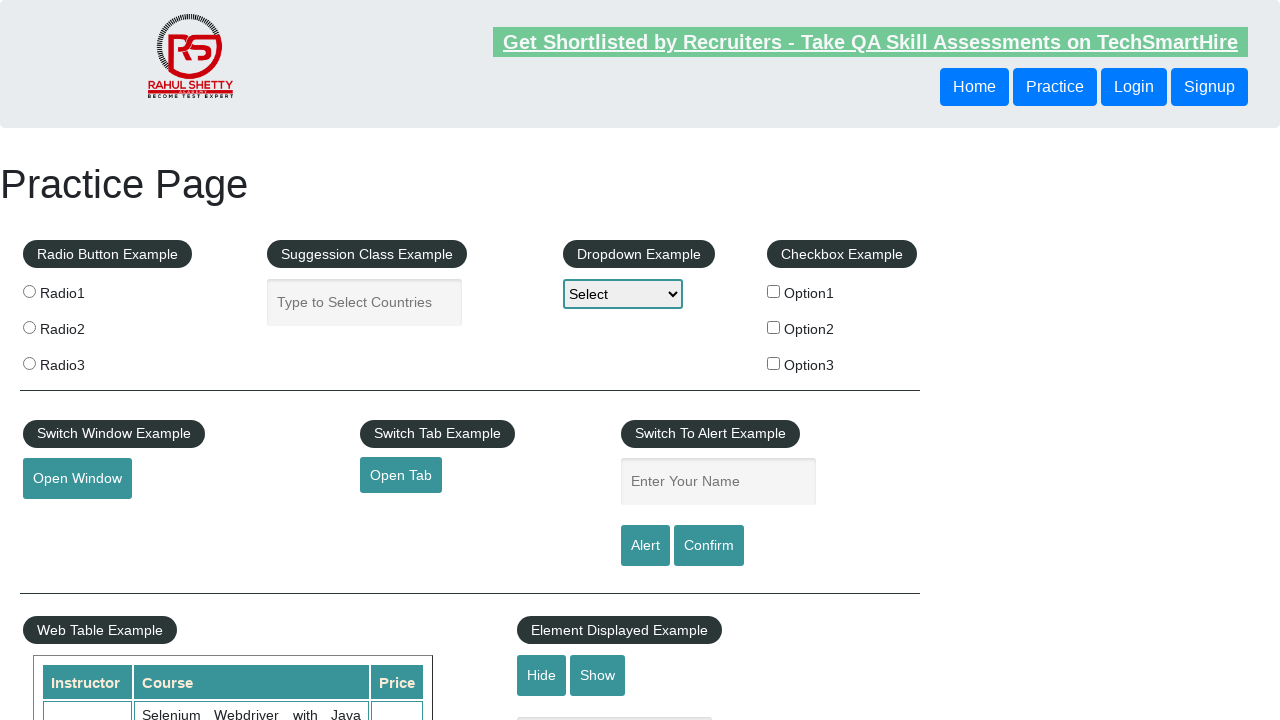

Ctrl+clicked footer link 1 to open in new tab at (68, 520) on #gf-BIG >> ul >> nth=0 >> a >> nth=1
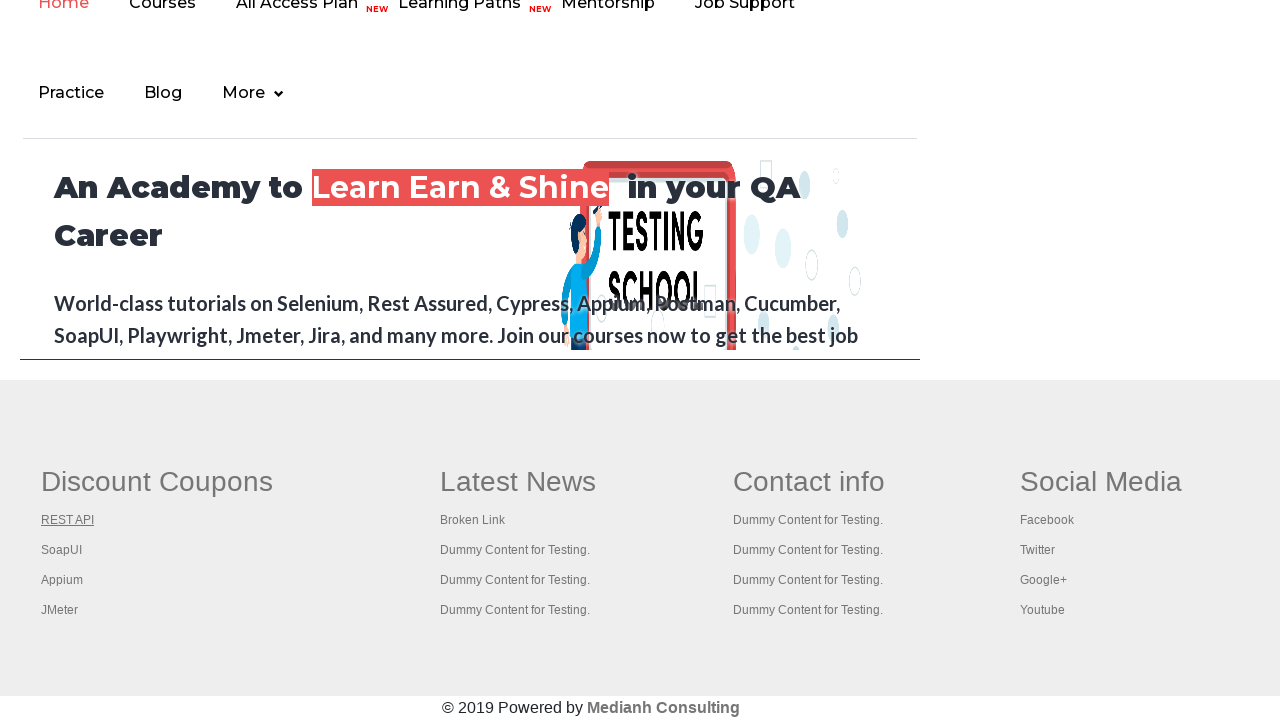

Waited 2 seconds for new tab to load
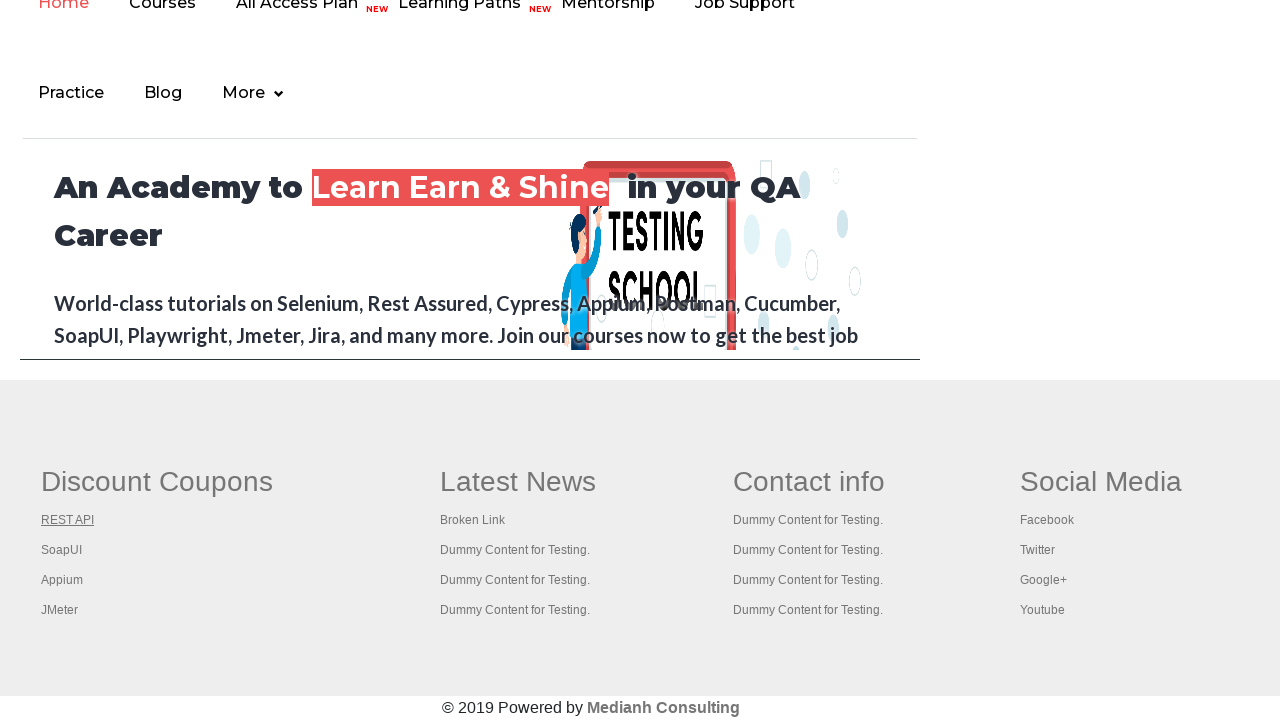

Ctrl+clicked footer link 2 to open in new tab at (62, 550) on #gf-BIG >> ul >> nth=0 >> a >> nth=2
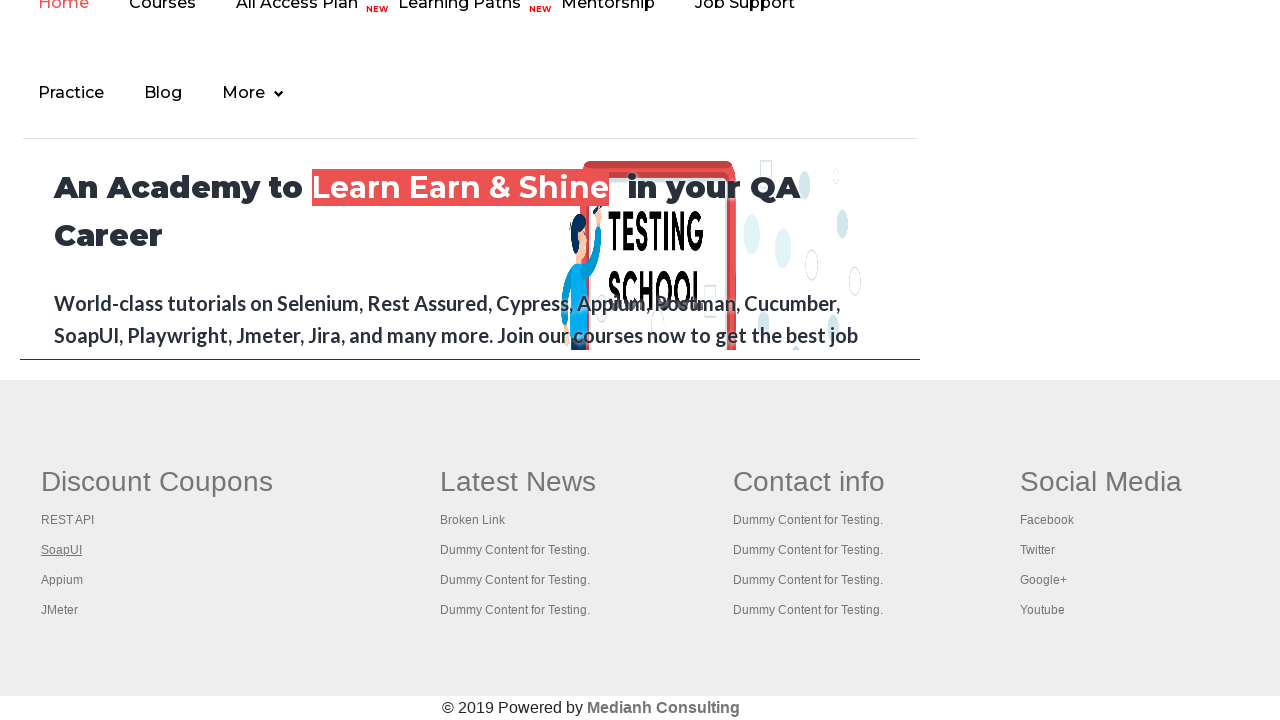

Waited 2 seconds for new tab to load
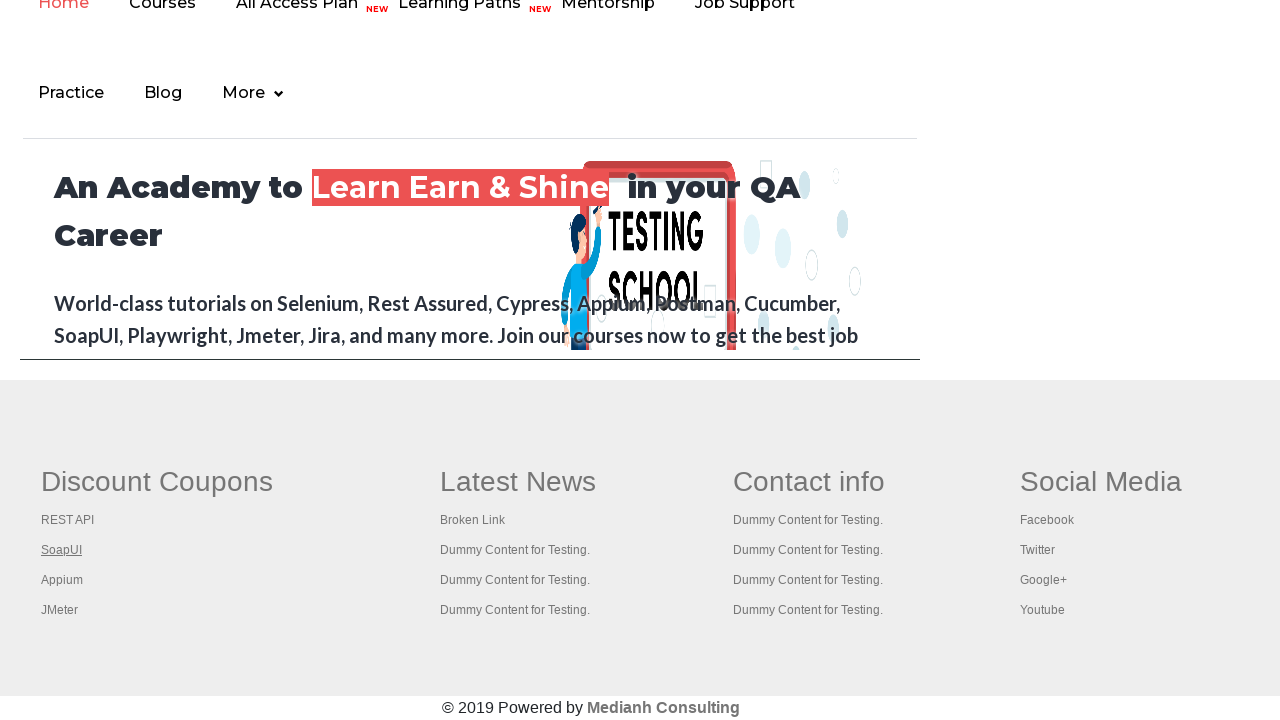

Ctrl+clicked footer link 3 to open in new tab at (62, 580) on #gf-BIG >> ul >> nth=0 >> a >> nth=3
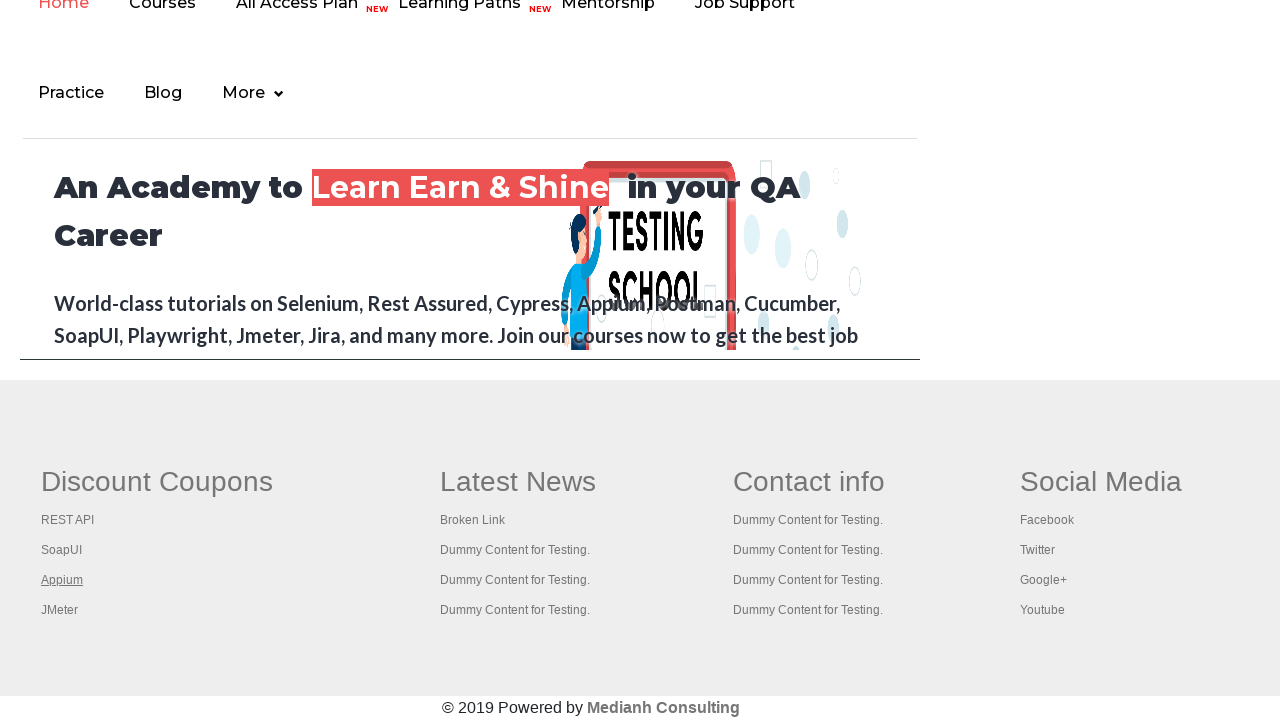

Waited 2 seconds for new tab to load
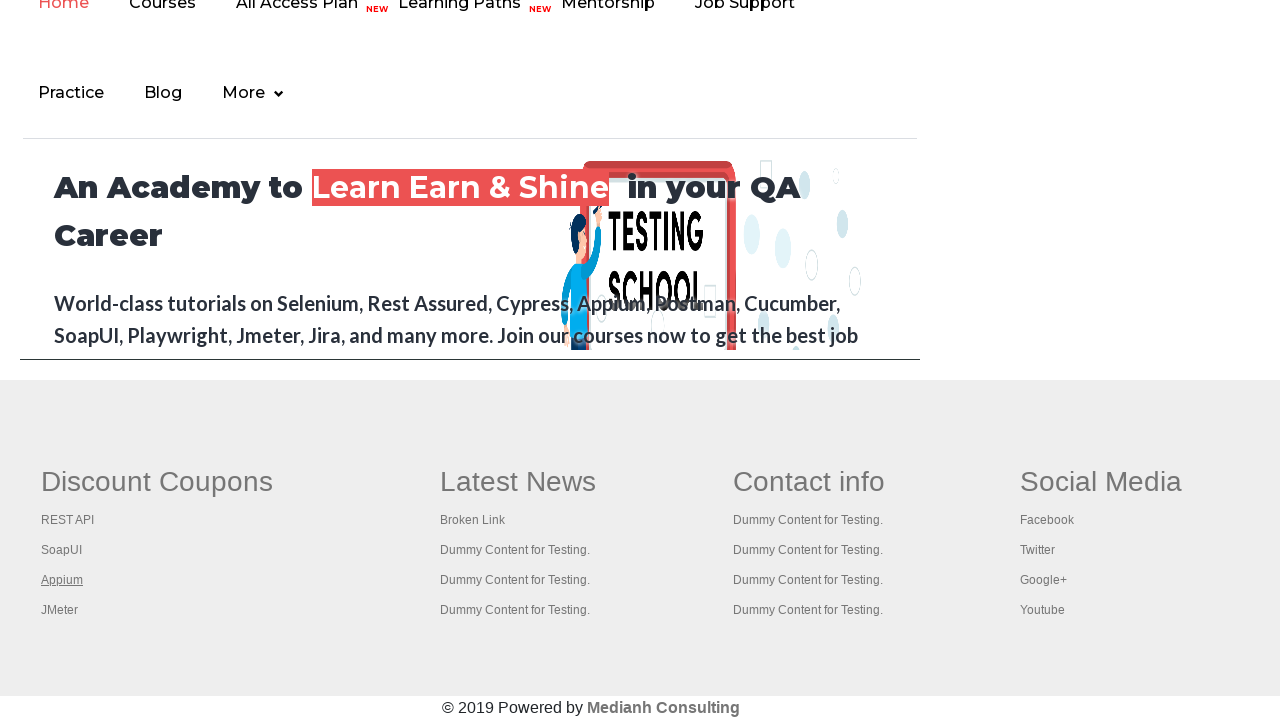

Ctrl+clicked footer link 4 to open in new tab at (60, 610) on #gf-BIG >> ul >> nth=0 >> a >> nth=4
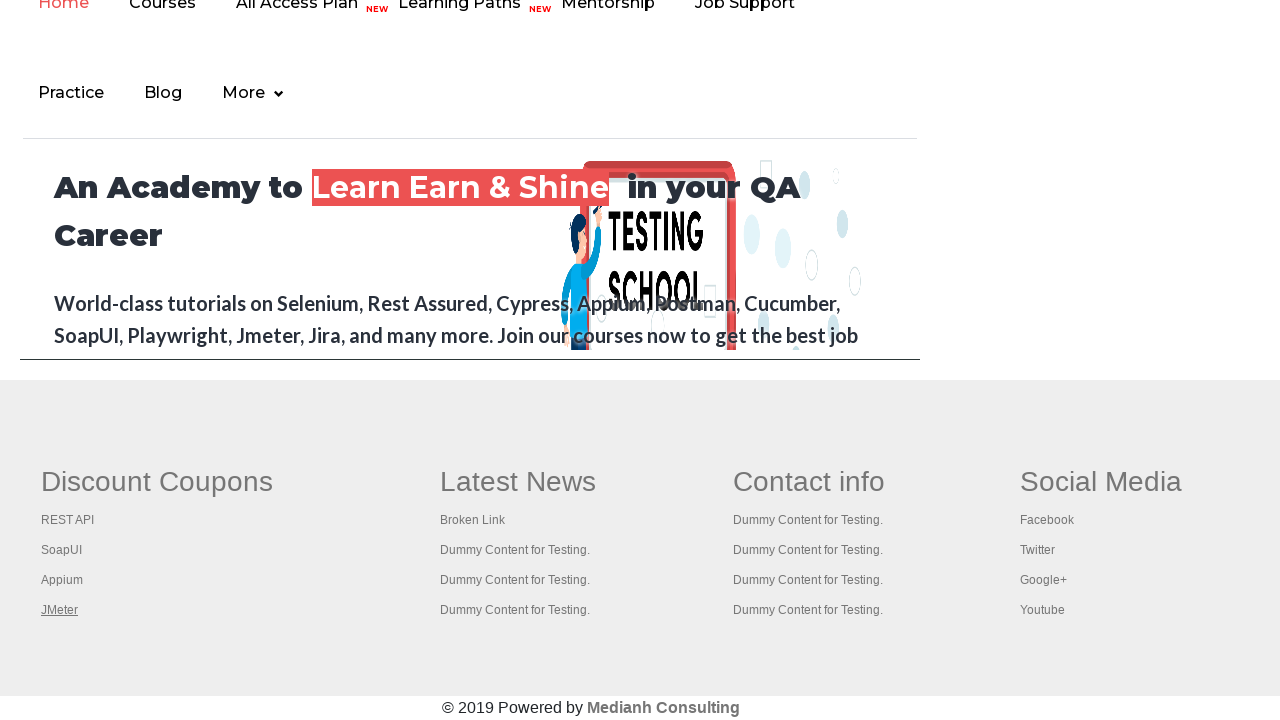

Waited 2 seconds for new tab to load
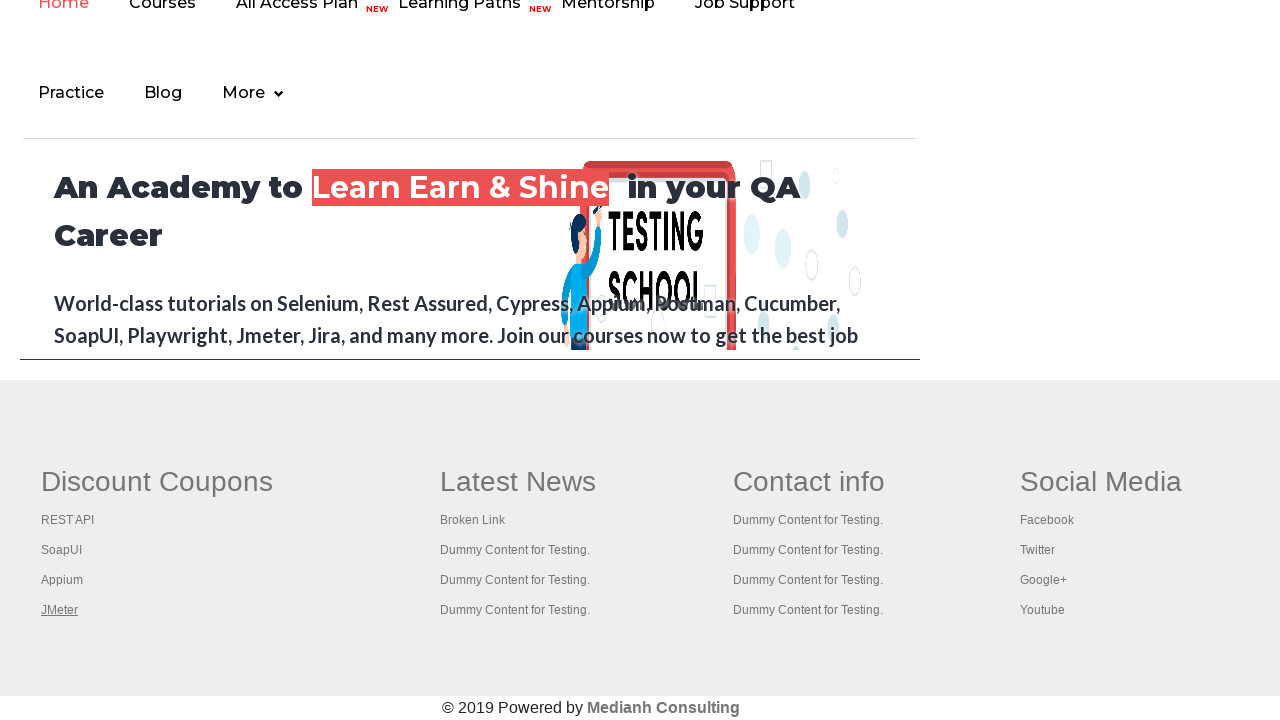

Retrieved all 5 open tabs/pages
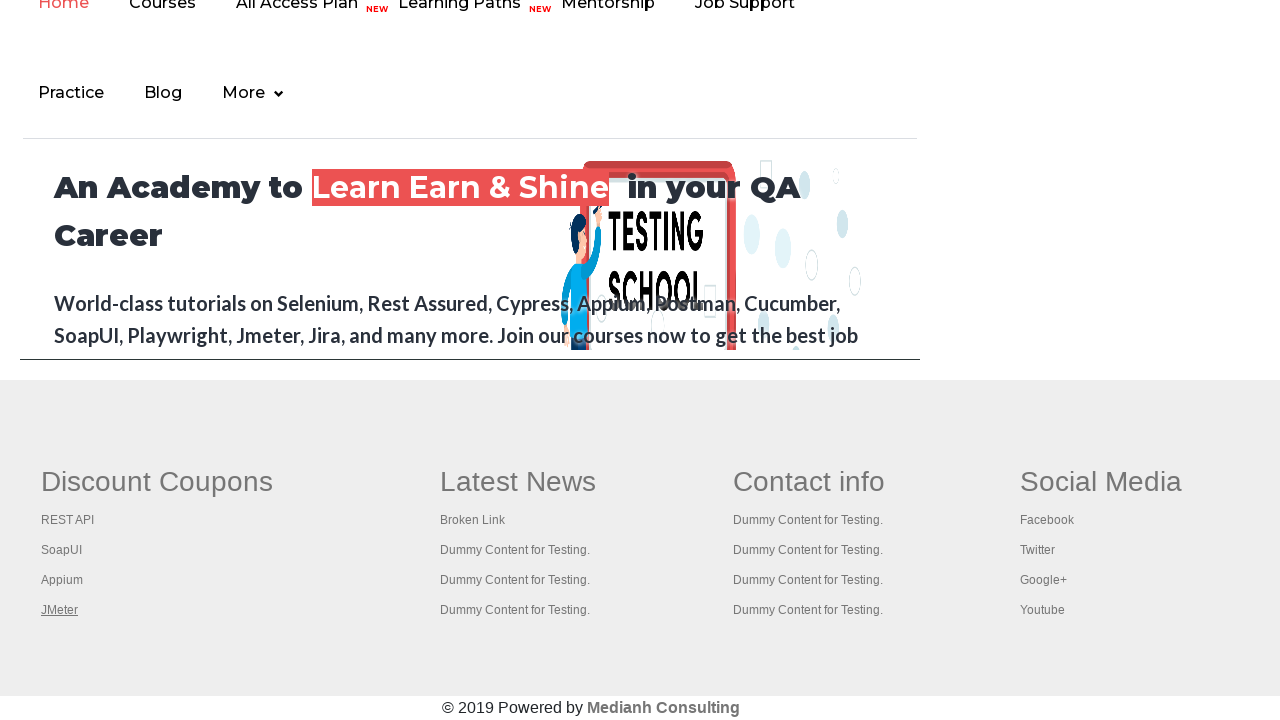

Brought tab to front for verification
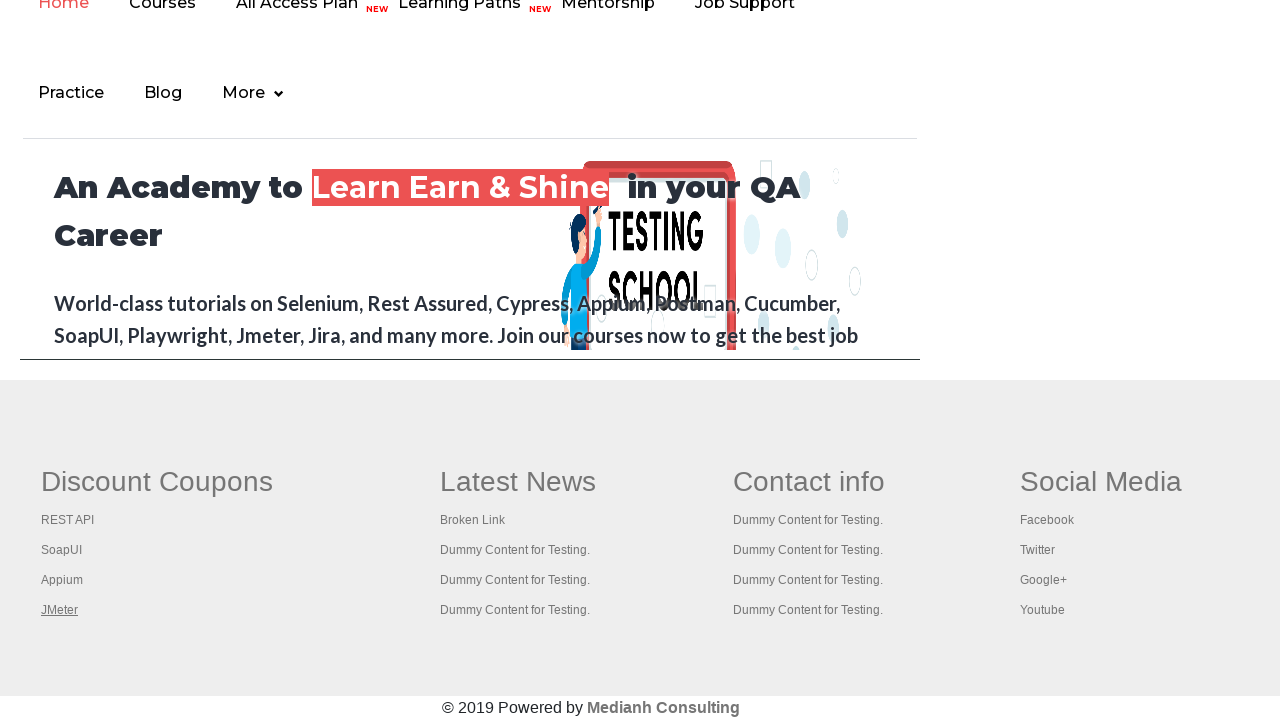

Verified tab page loaded with domcontentloaded state
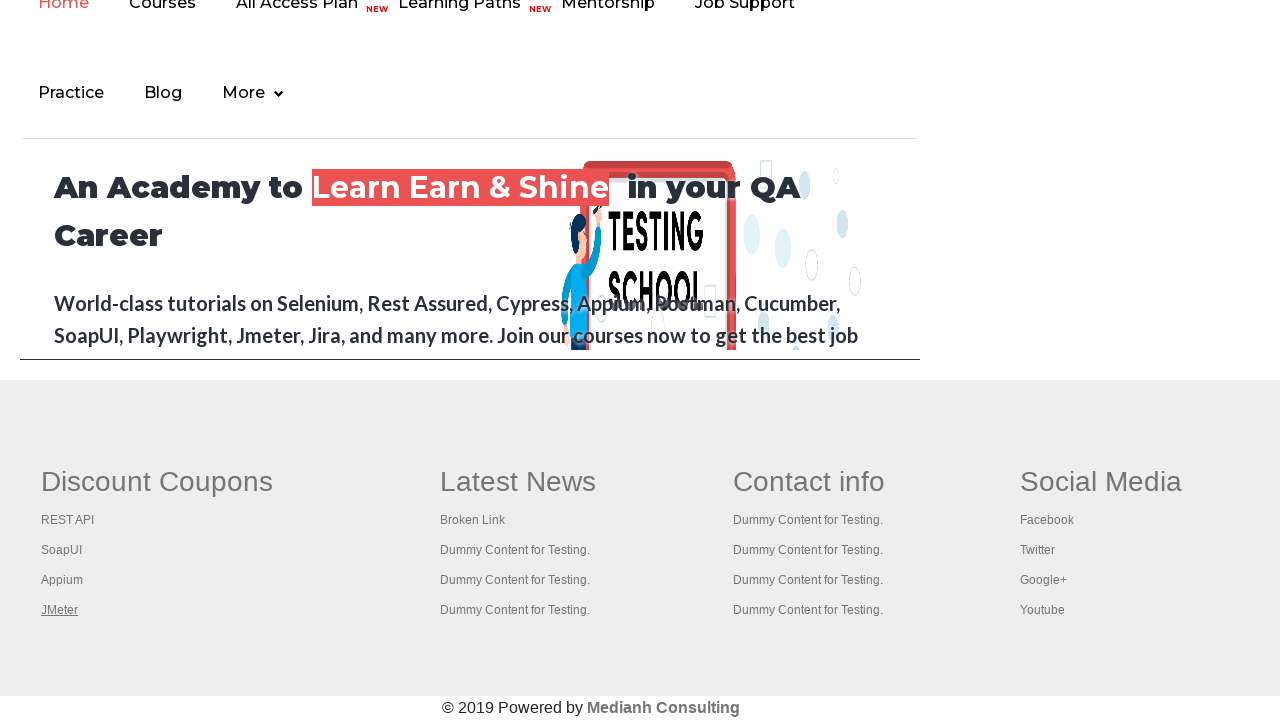

Brought tab to front for verification
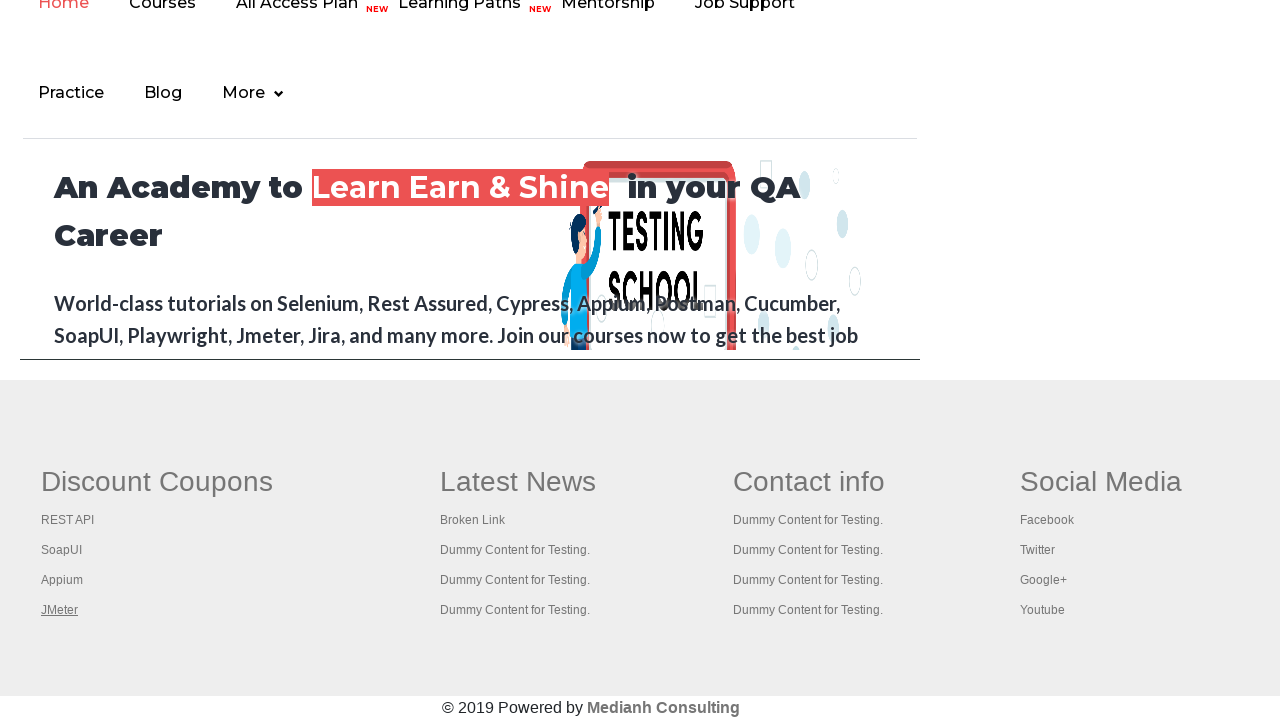

Verified tab page loaded with domcontentloaded state
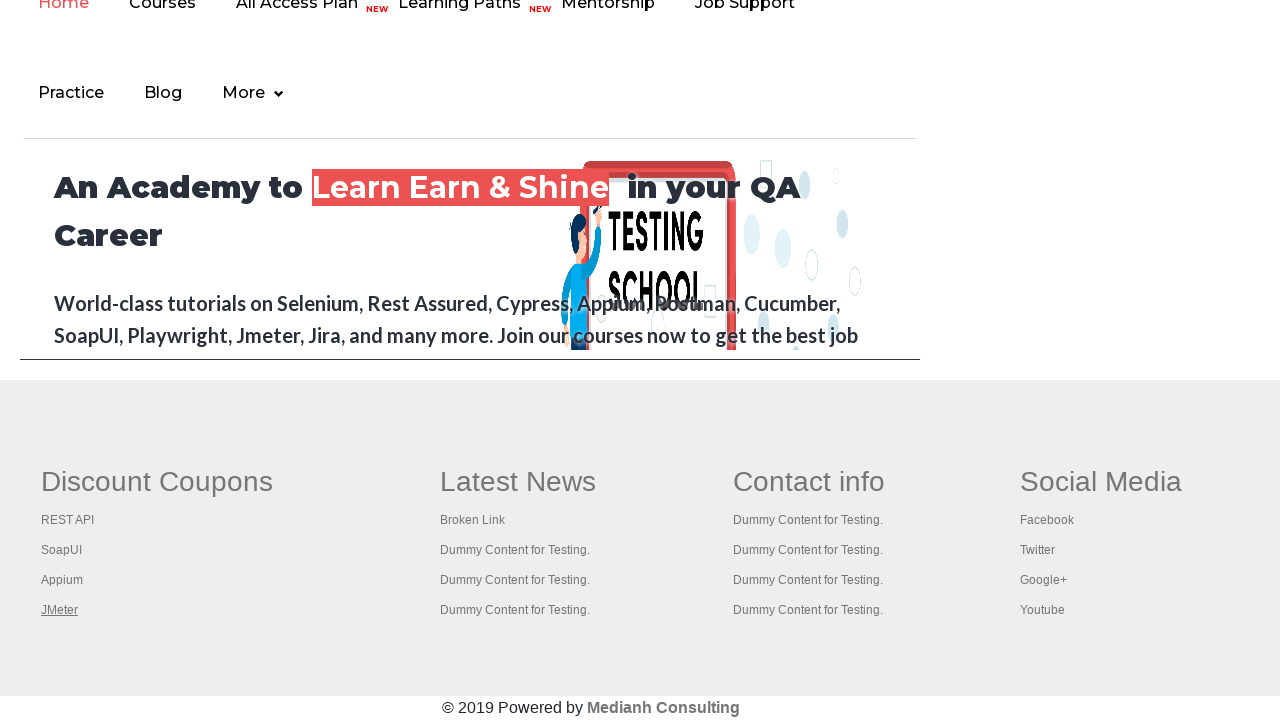

Brought tab to front for verification
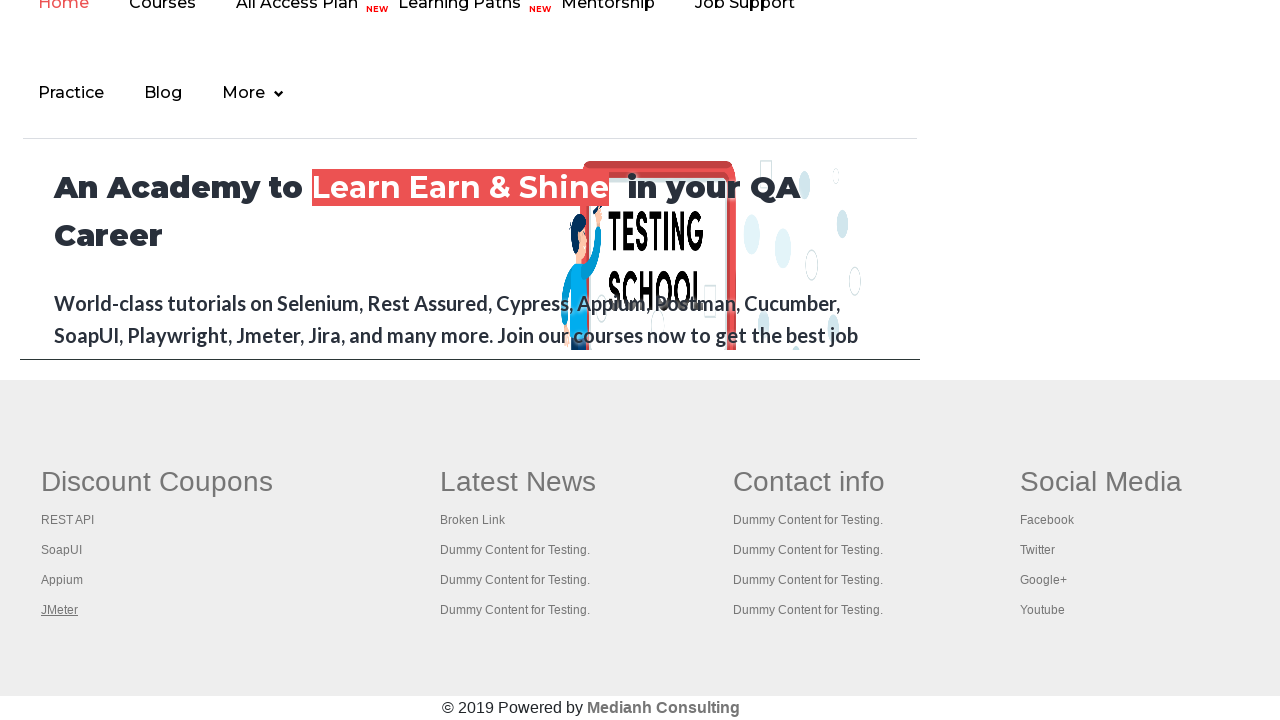

Verified tab page loaded with domcontentloaded state
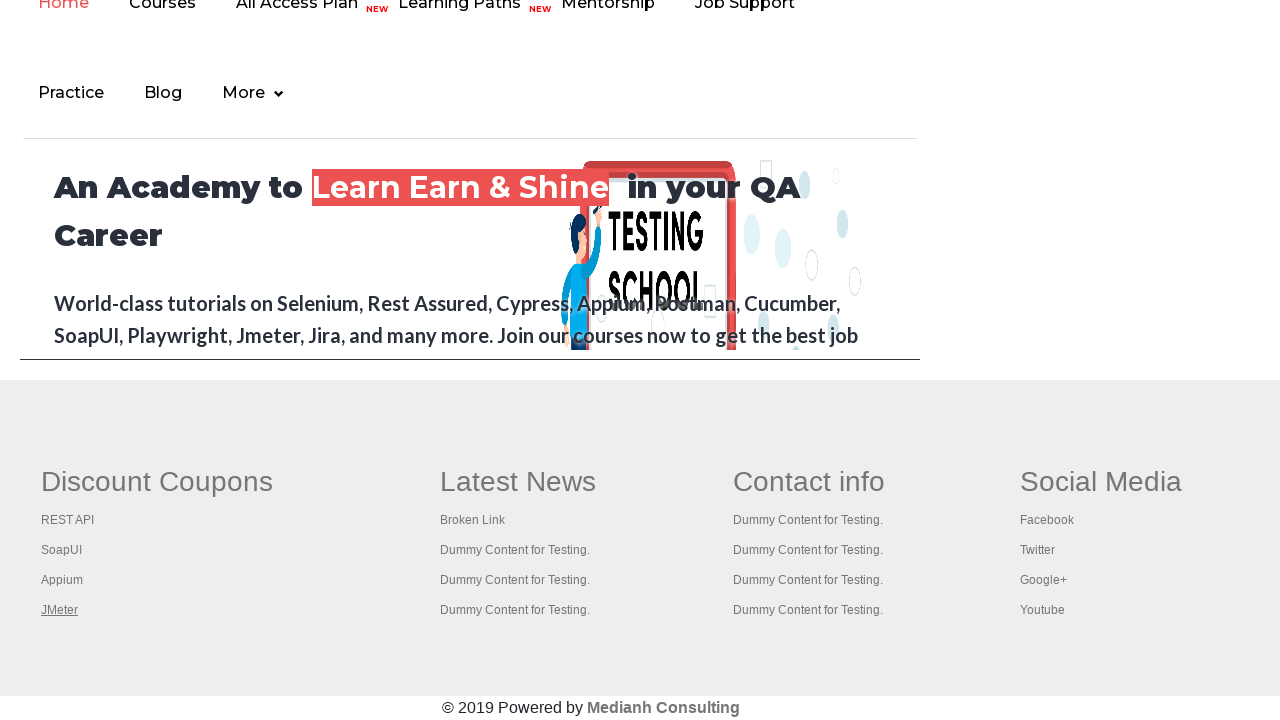

Brought tab to front for verification
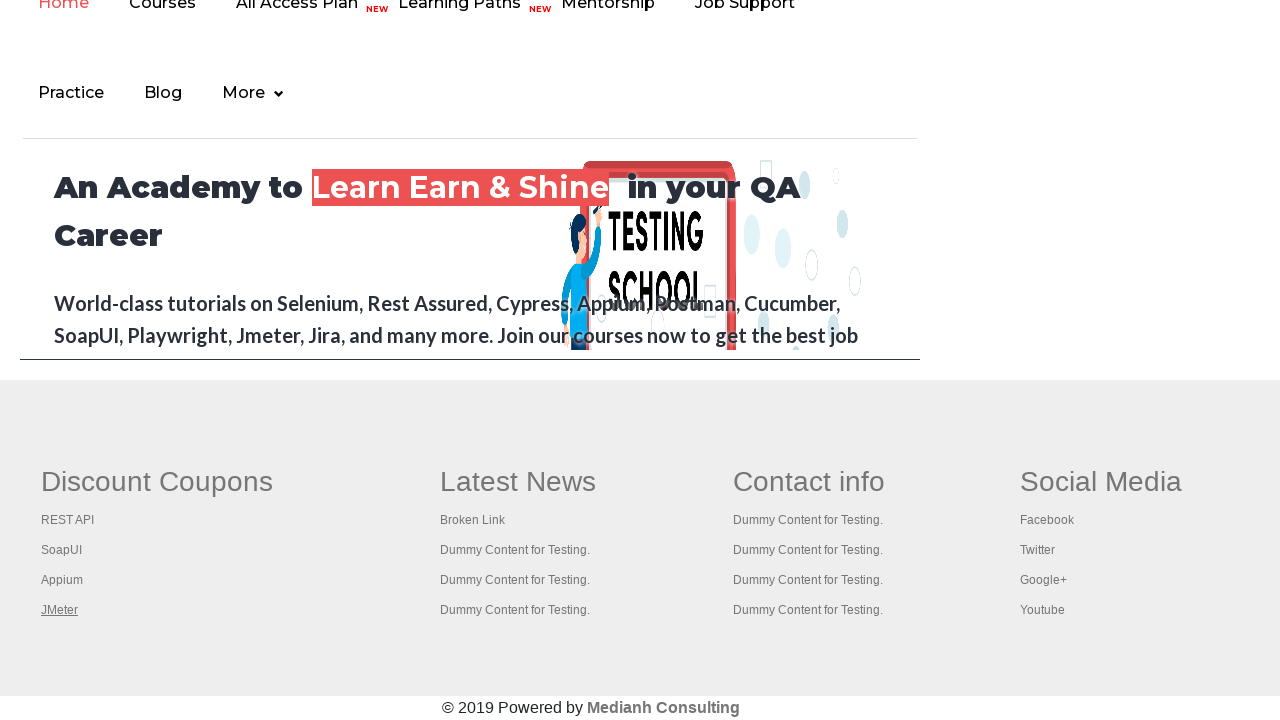

Verified tab page loaded with domcontentloaded state
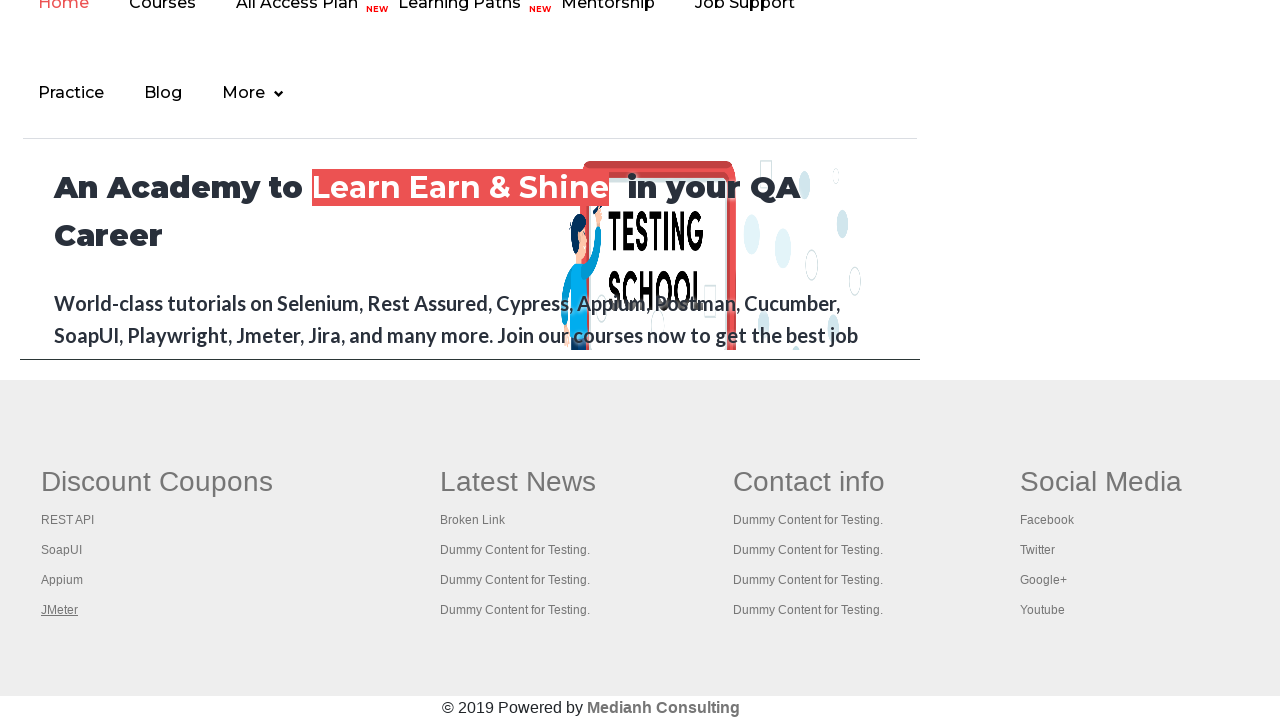

Brought tab to front for verification
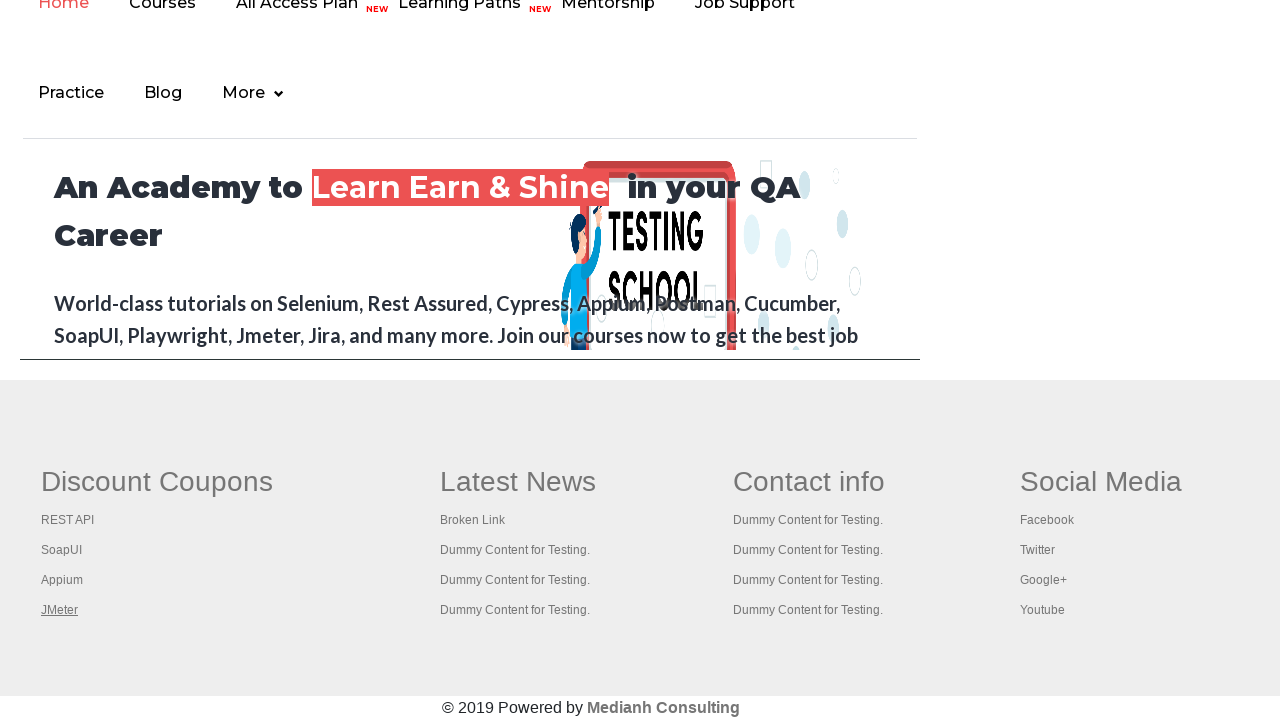

Verified tab page loaded with domcontentloaded state
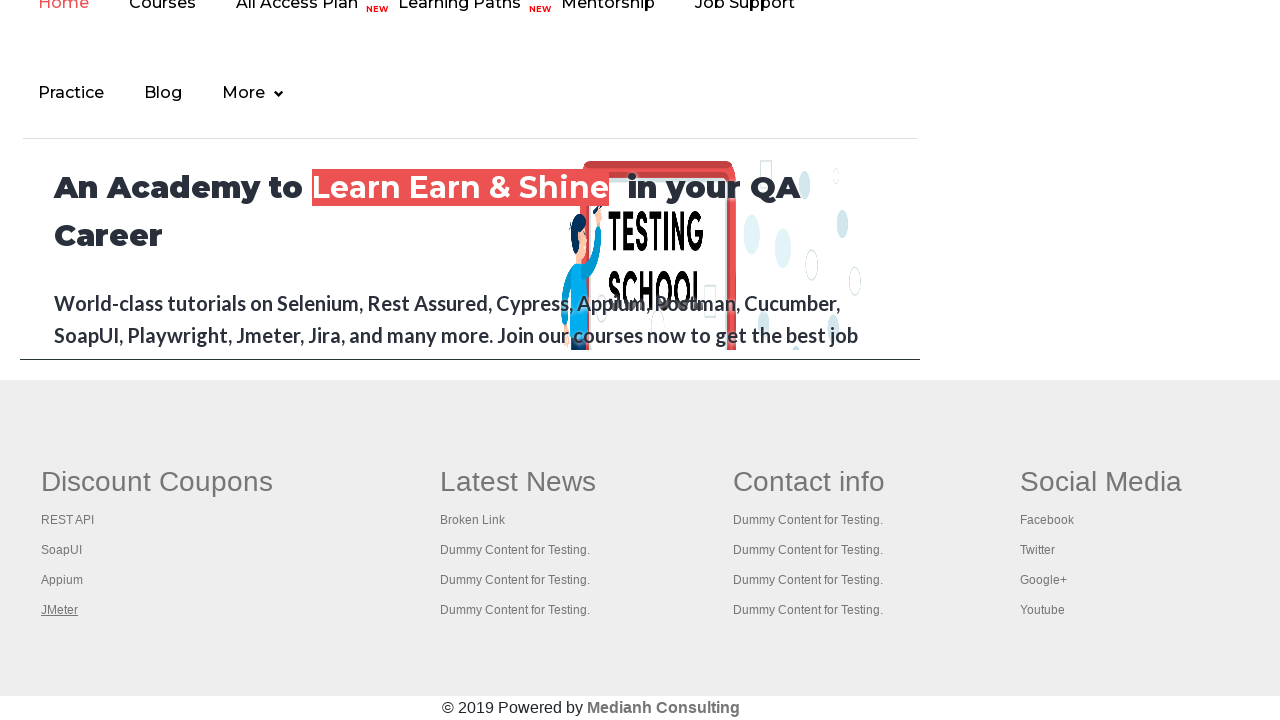

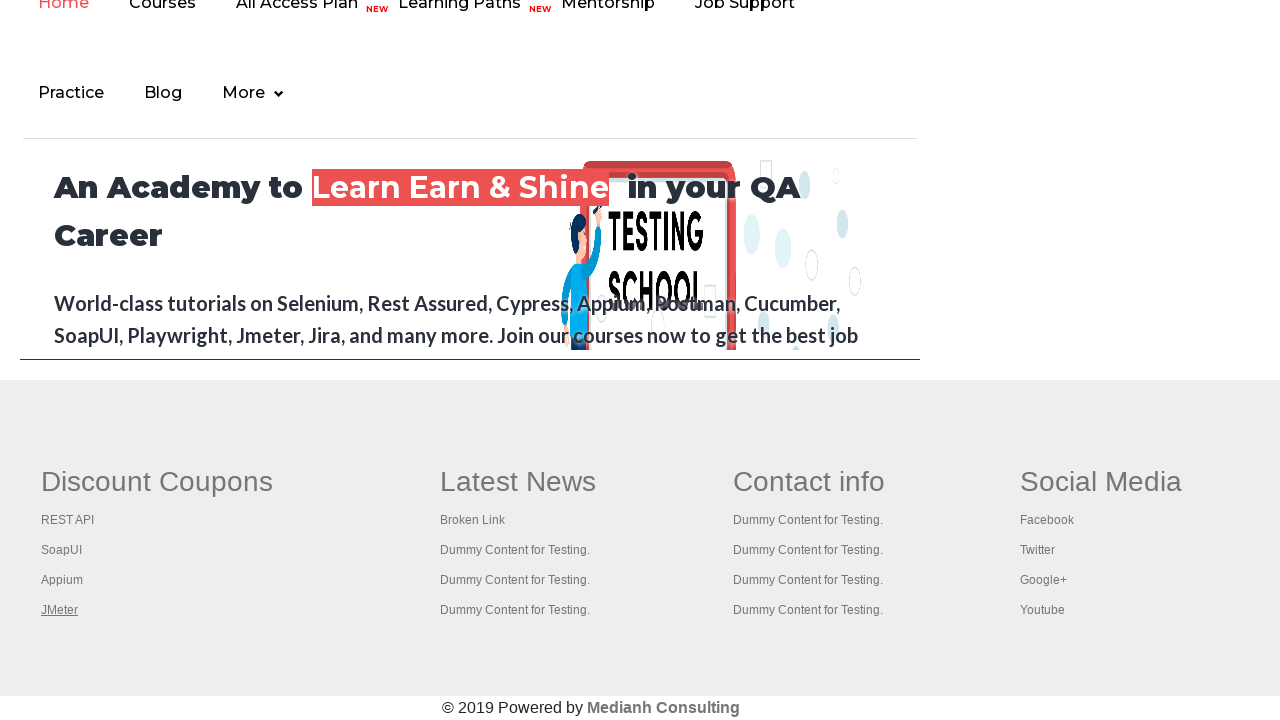